Tests dynamic control removal by clicking the Remove button and verifying the "It's gone!" message appears

Starting URL: https://the-internet.herokuapp.com/dynamic_controls

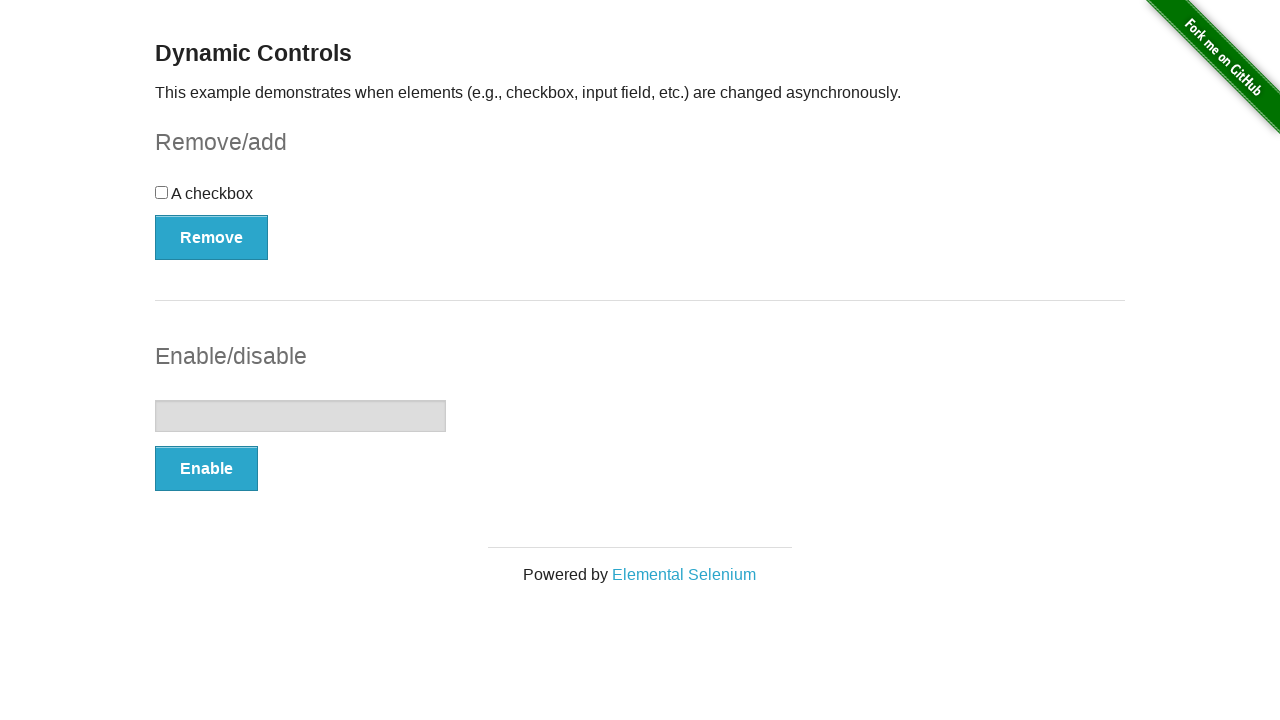

Clicked Remove button to trigger dynamic control removal at (212, 237) on button[type='button']
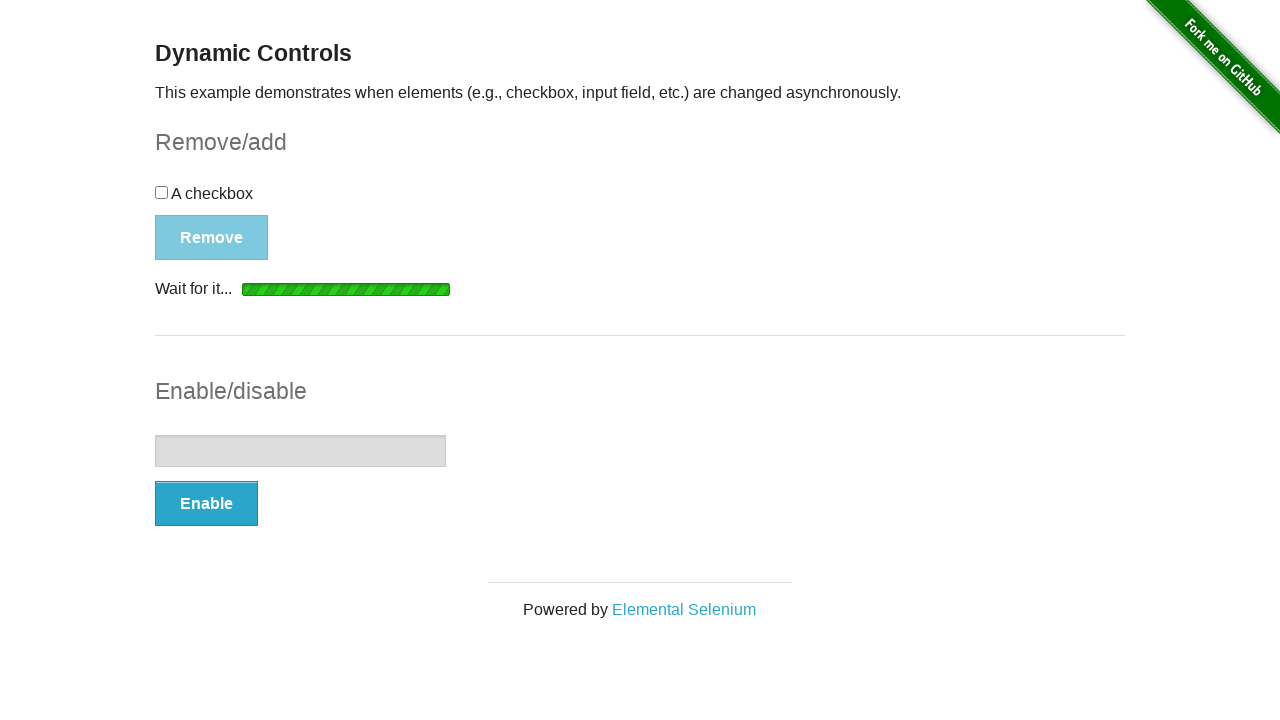

Waited for and found the message element
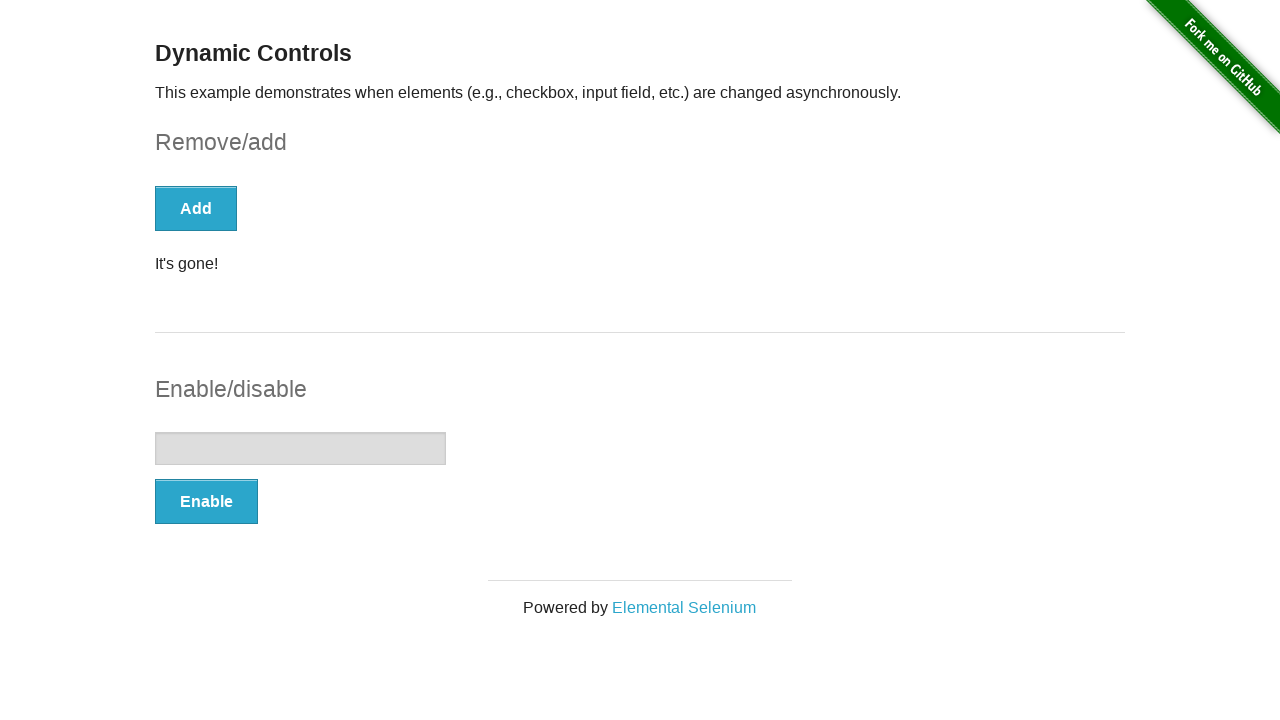

Verified that the message displays 'It's gone!'
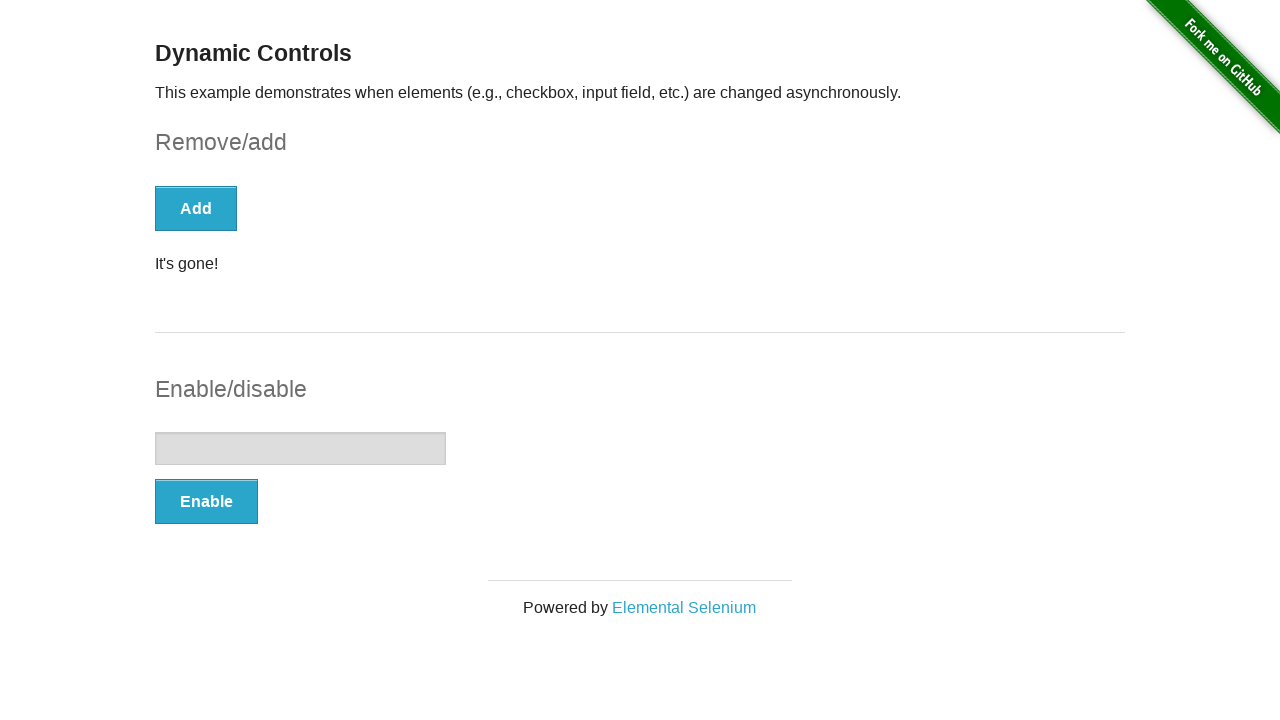

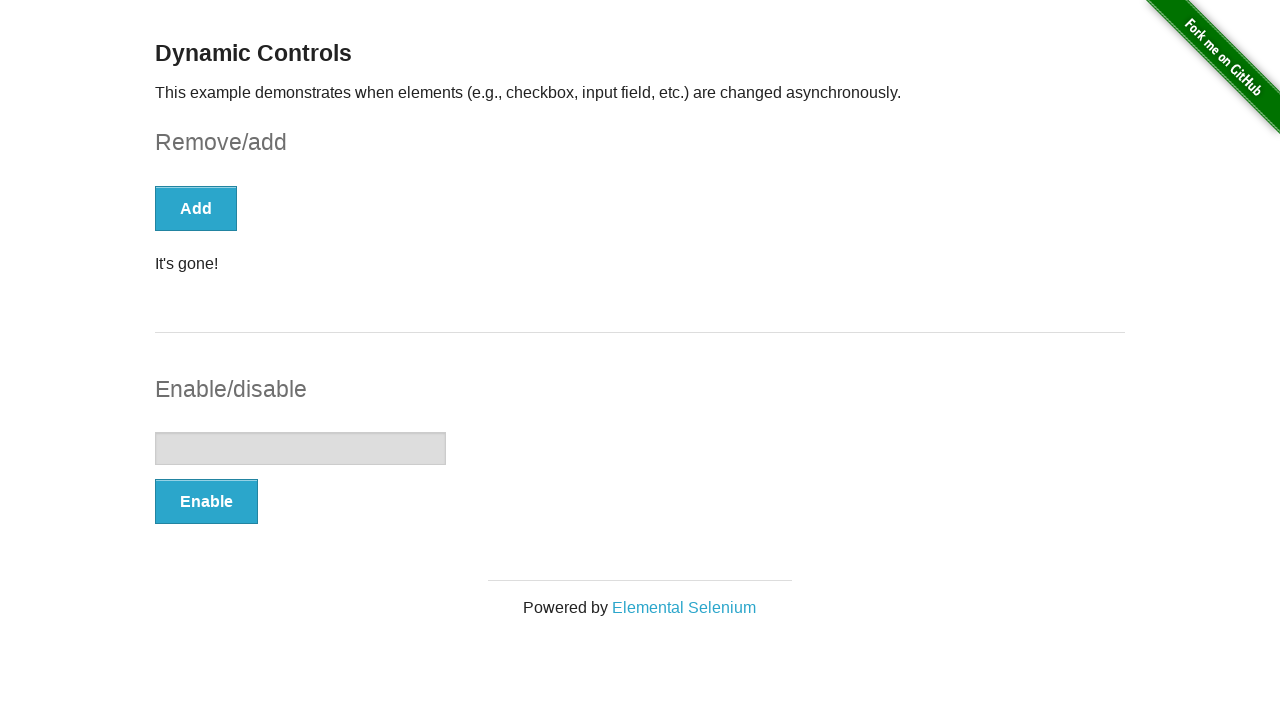